Switches to an iframe, verifies content inside it, then switches back to main content

Starting URL: https://demoqa.com/frames

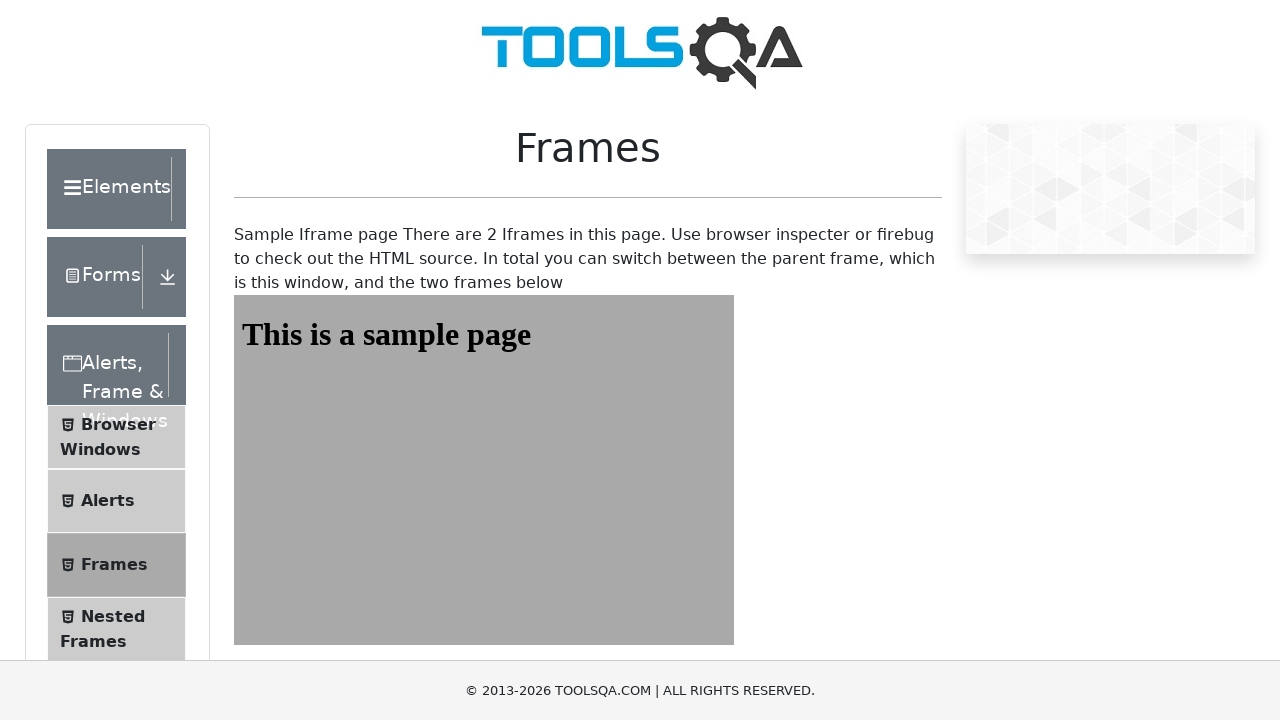

Navigated to https://demoqa.com/frames
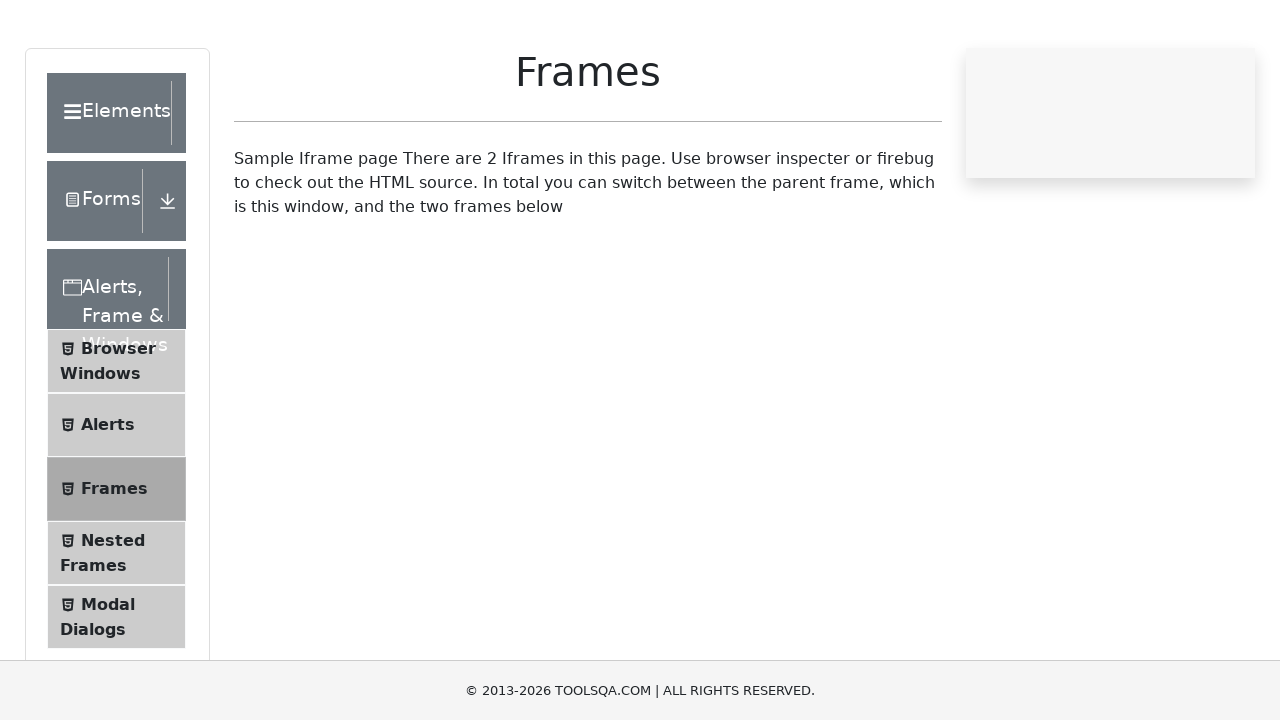

Located iframe with id 'frame1'
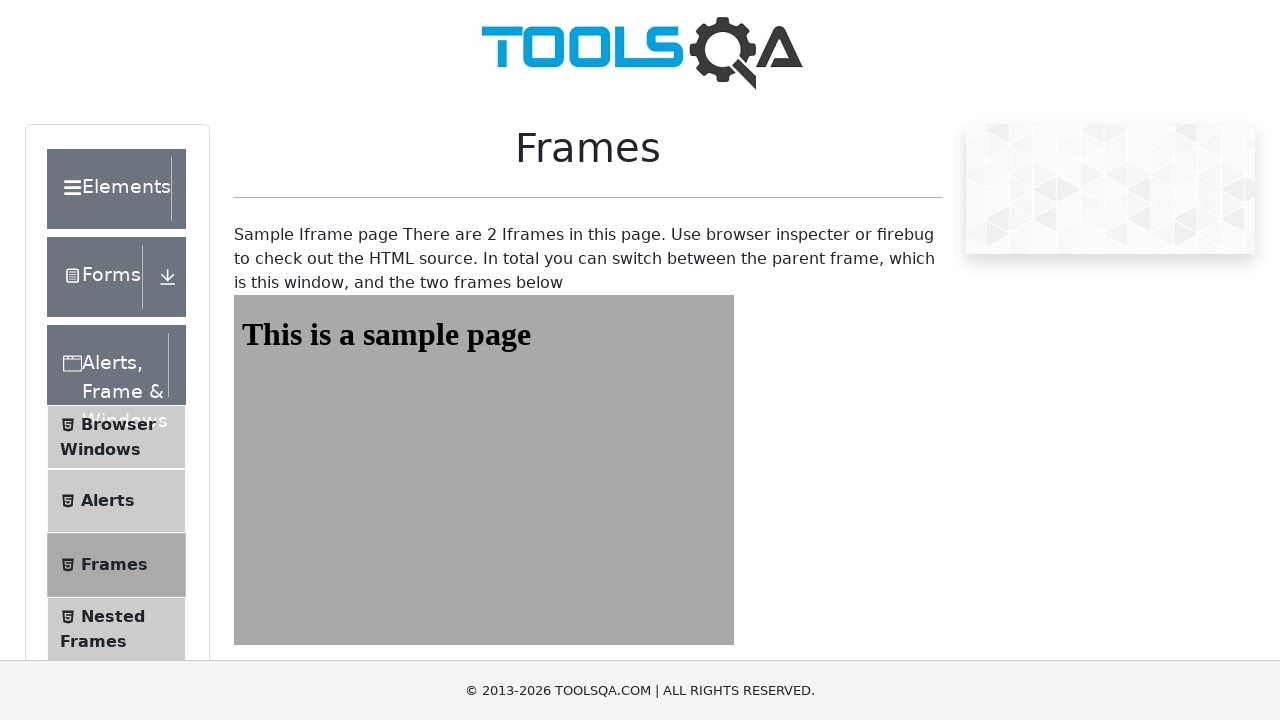

Retrieved text content from iframe heading element
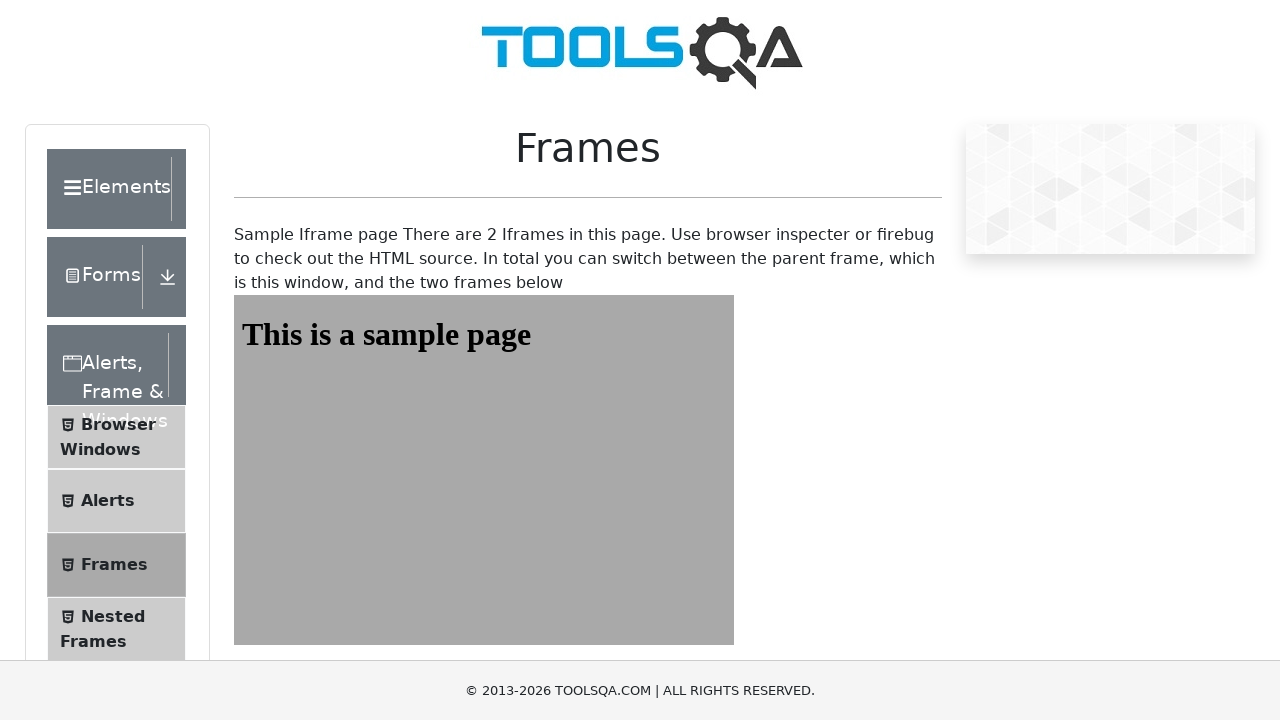

Verified that iframe heading contains 'This is a sample page'
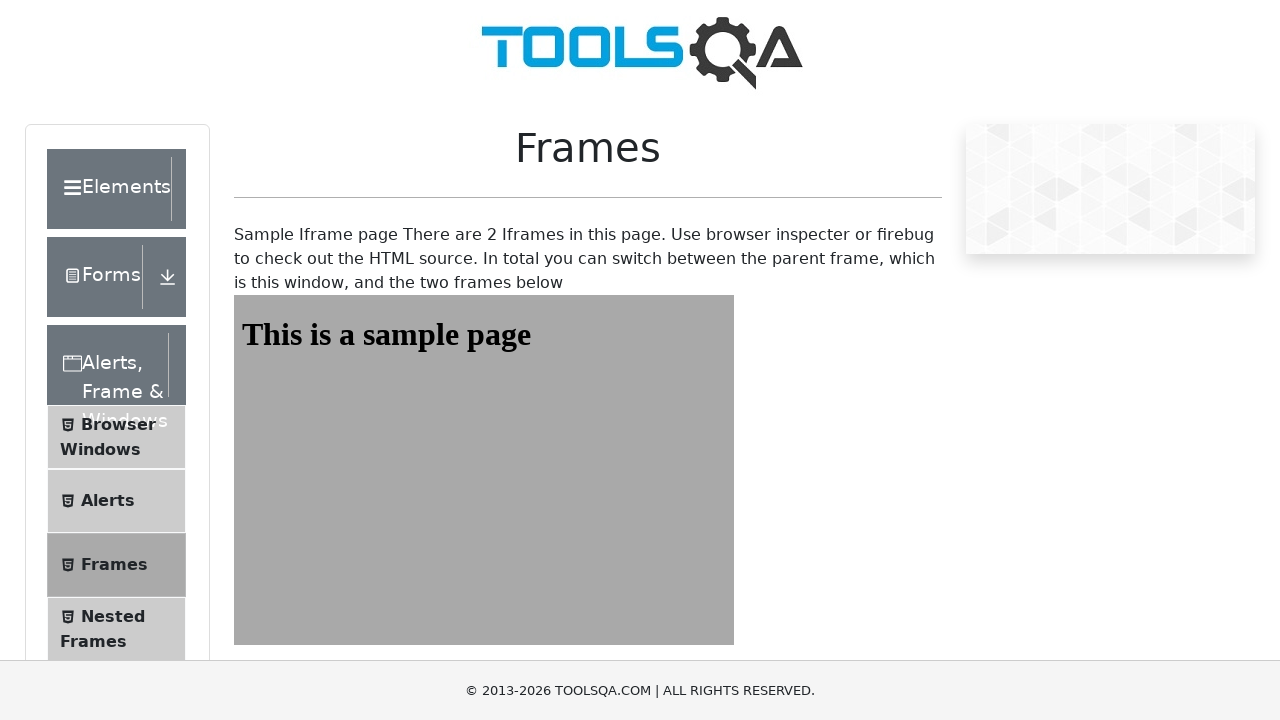

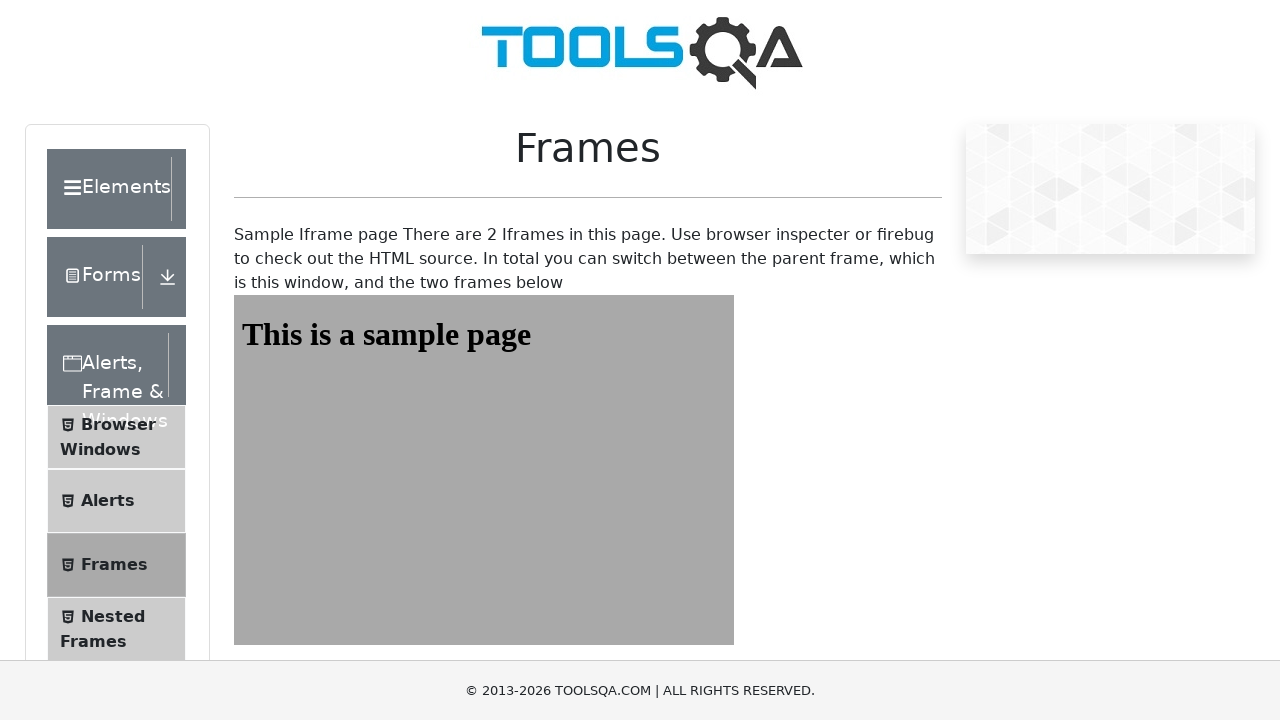